Navigates to BlazeDemo homepage and clicks on the "destination of the week" promotional link

Starting URL: https://blazedemo.com/index.php

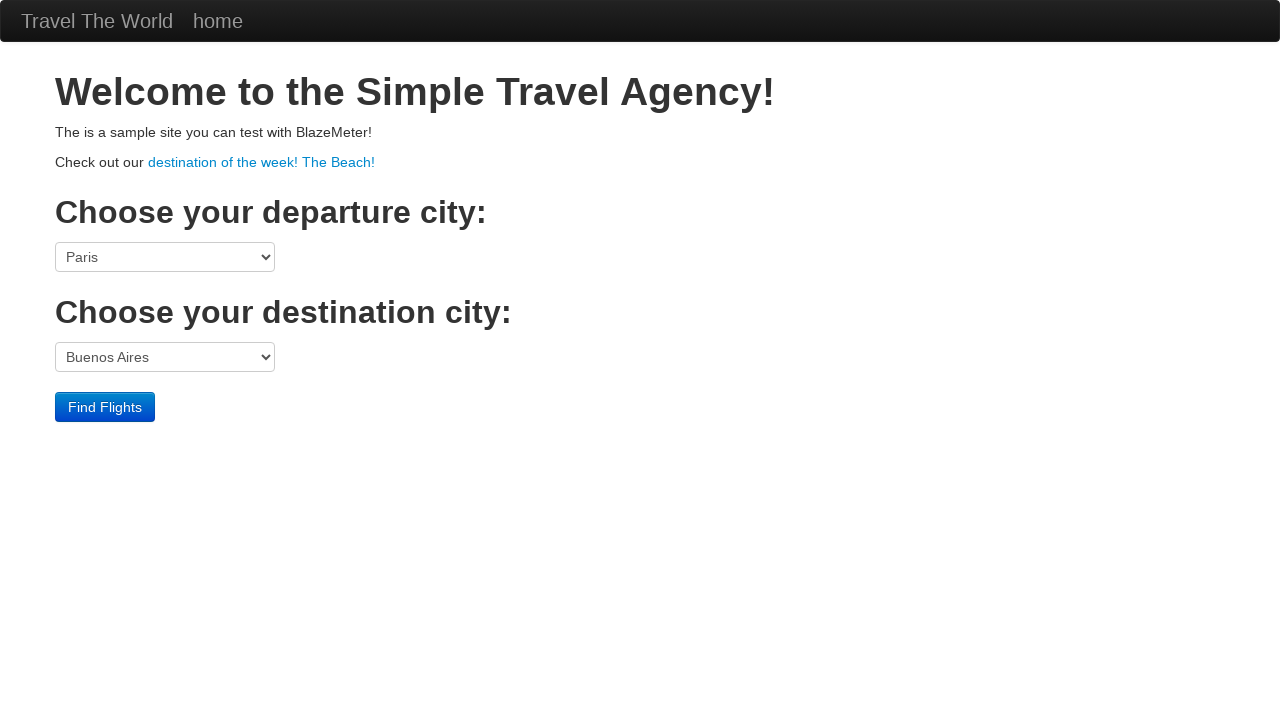

Navigated to BlazeDemo homepage
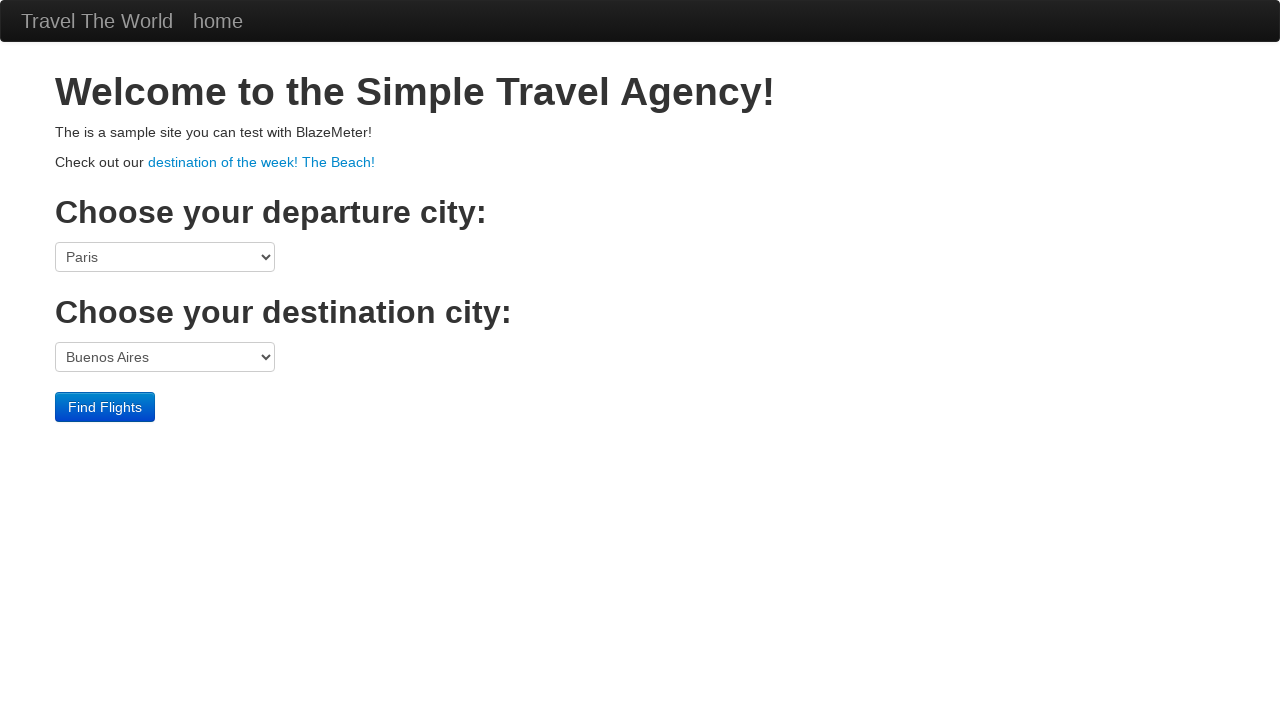

Clicked on the 'destination of the week' promotional link at (262, 162) on a:has-text('destination of the week! The Beach!')
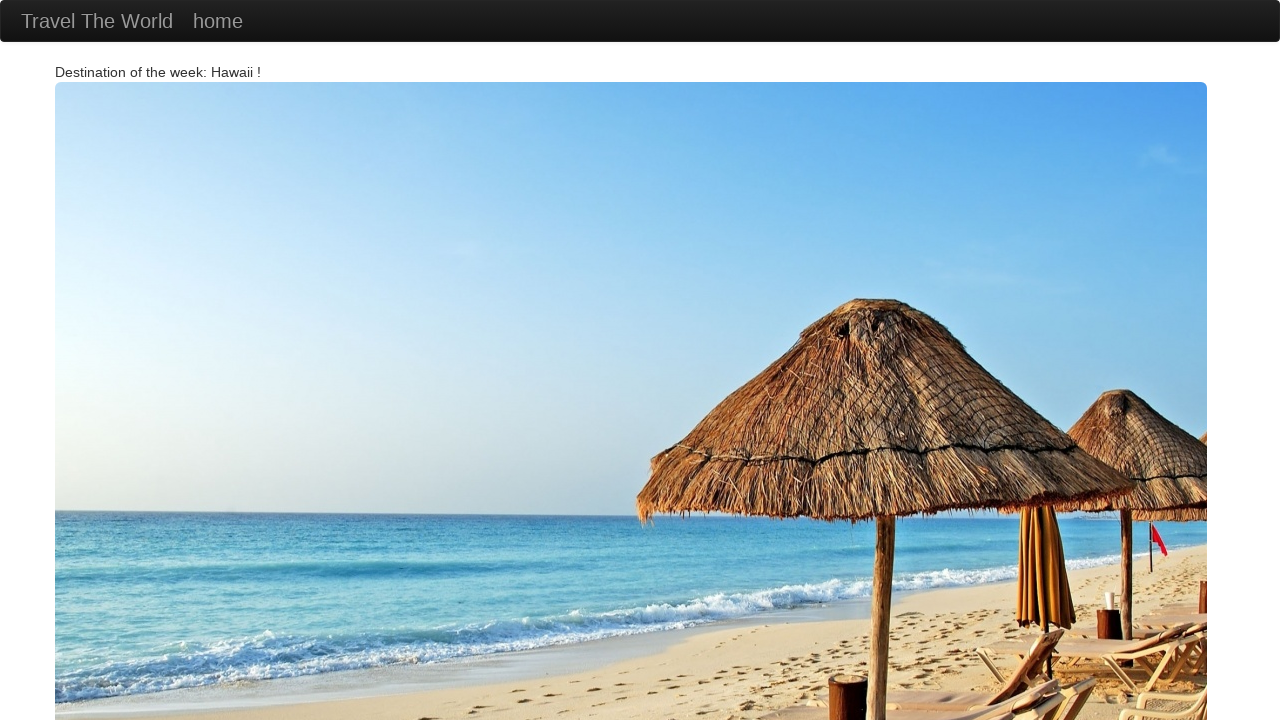

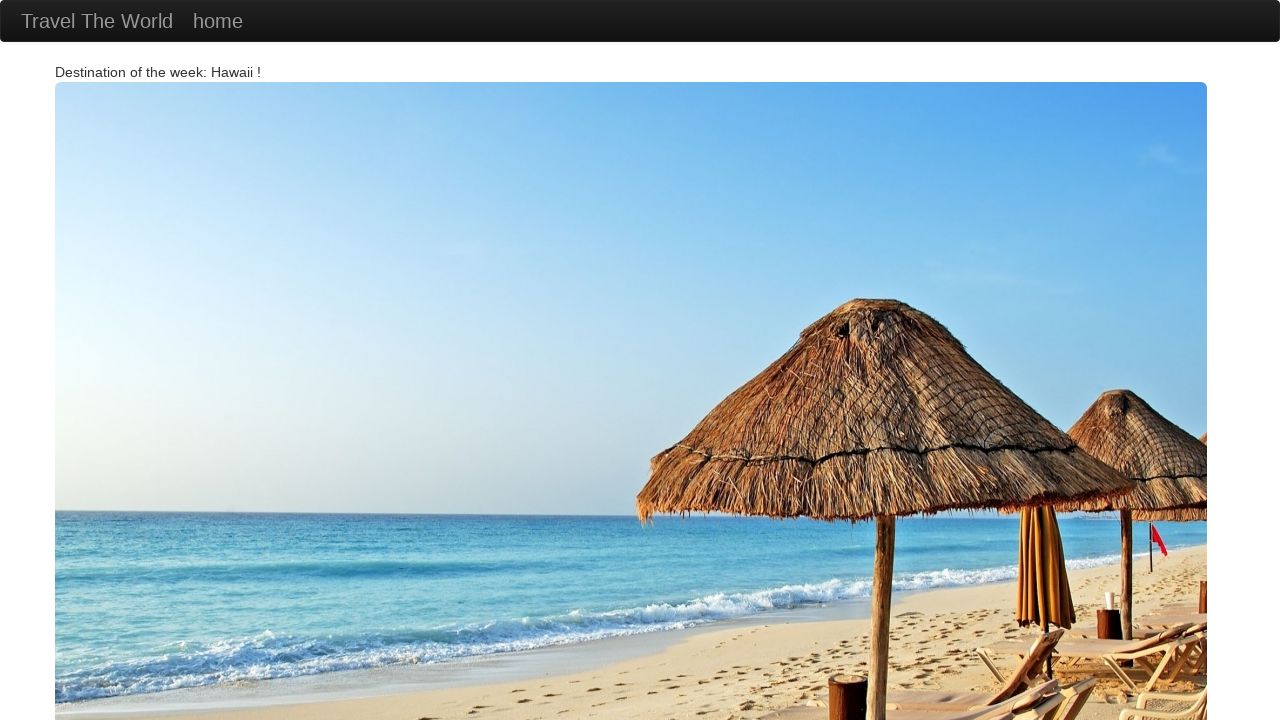